Tests the tutorial functionality of CartPilot app by clearing localStorage, reloading the page, and verifying that the tutorial appears automatically or can be triggered via the Help button.

Starting URL: https://cartpilot-sigma.vercel.app

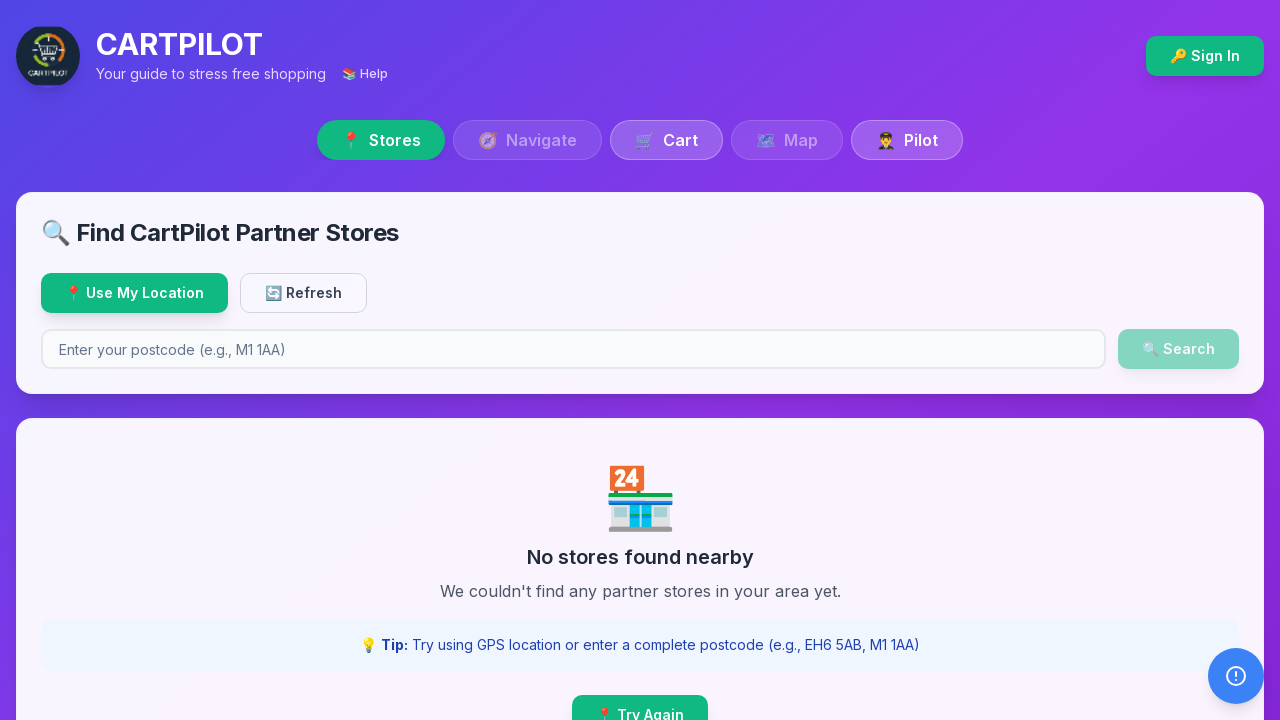

Cleared localStorage to reset tutorial state
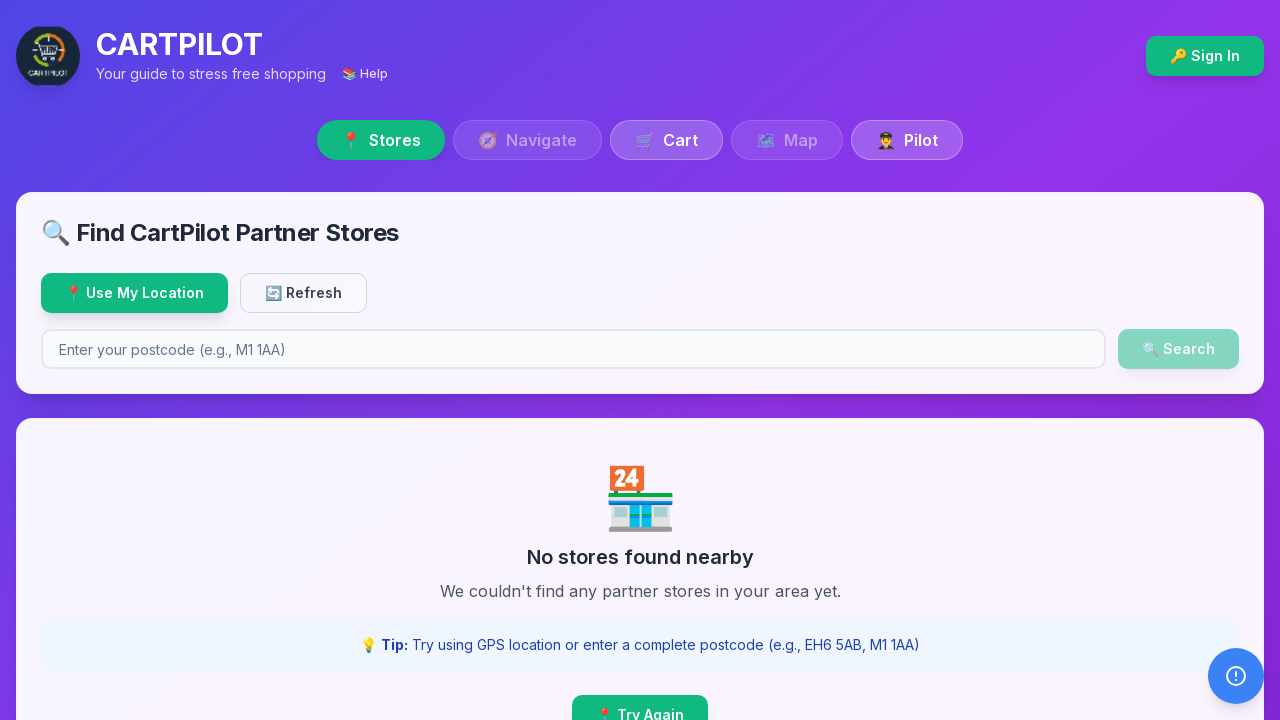

Reloaded page to trigger fresh tutorial check
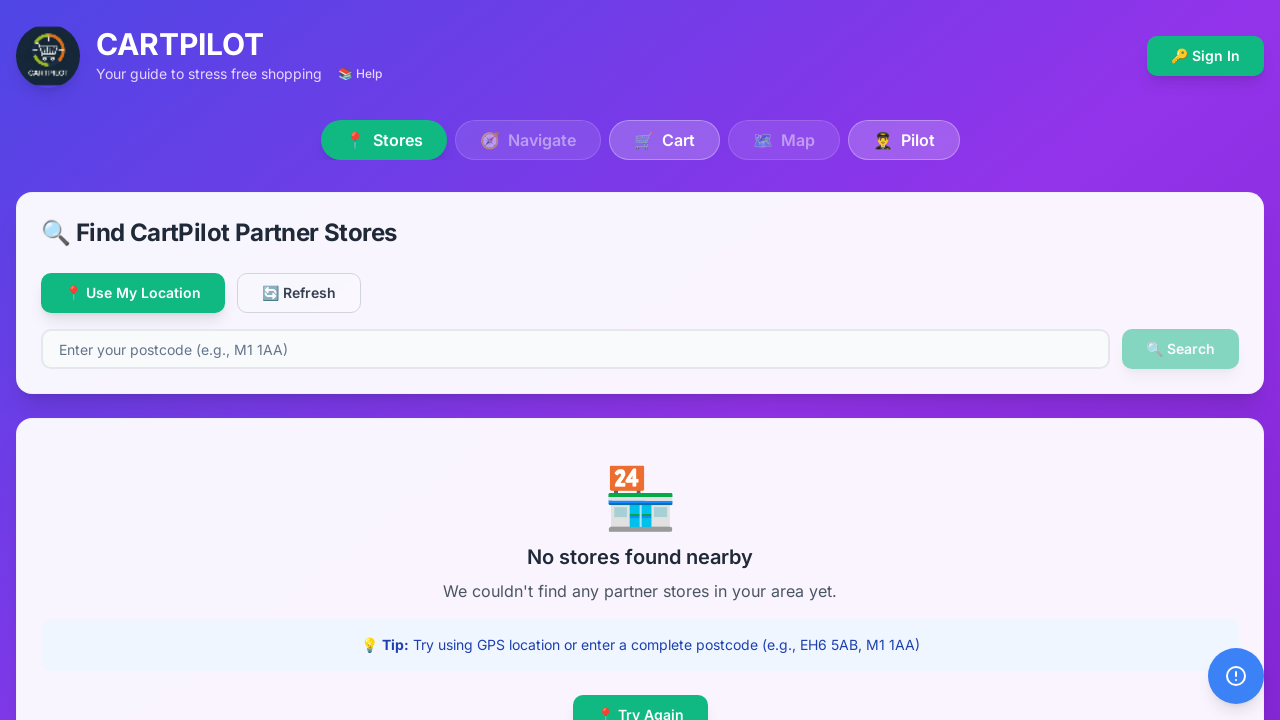

Page loaded - CARTPILOT heading is visible
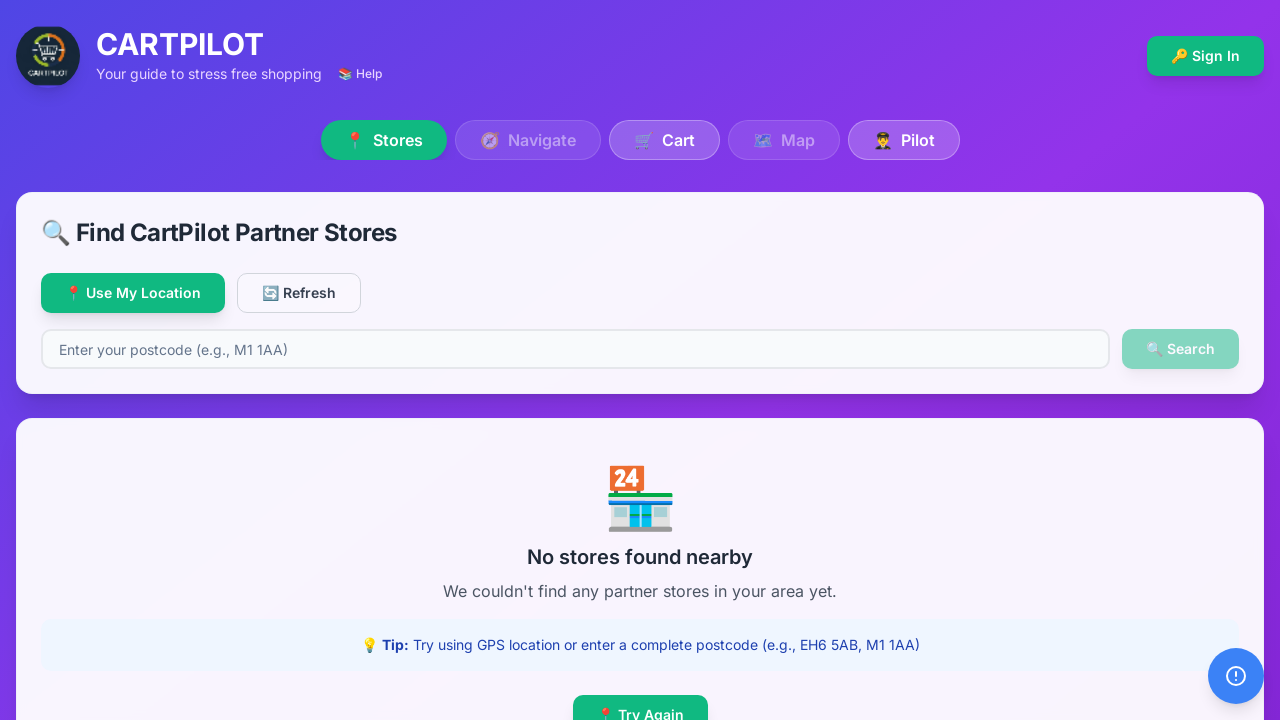

Tutorial appeared automatically
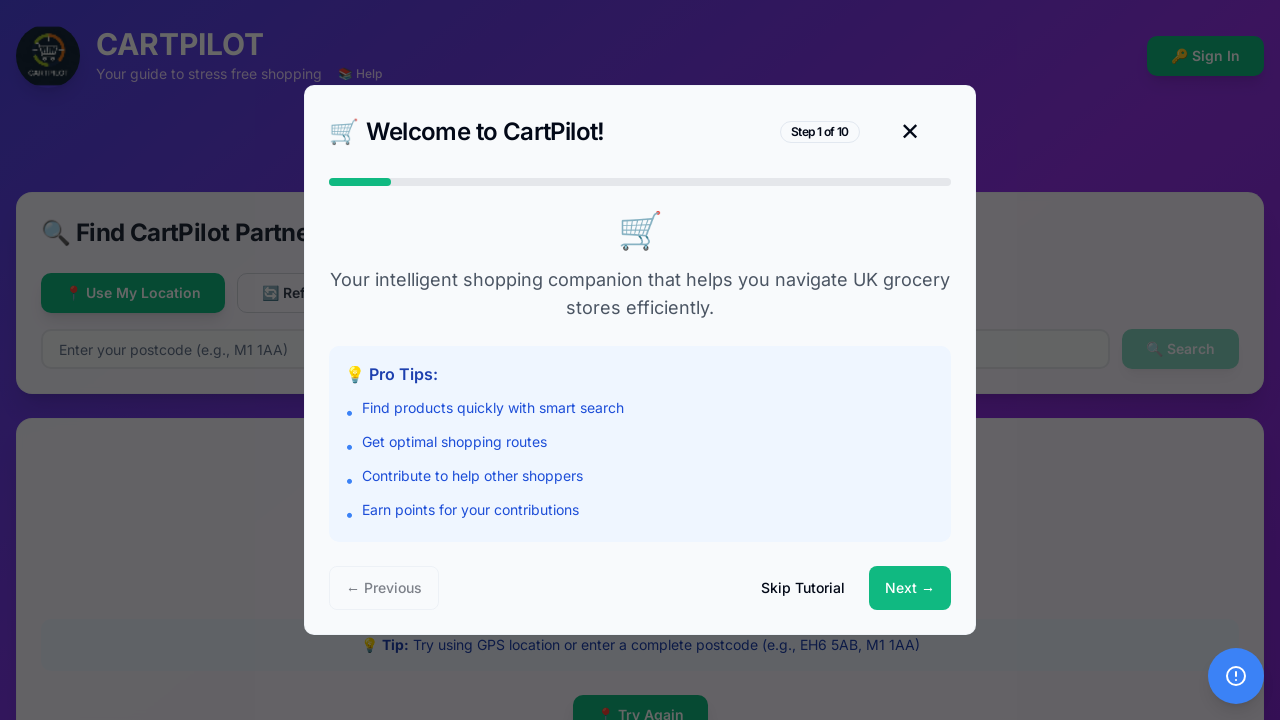

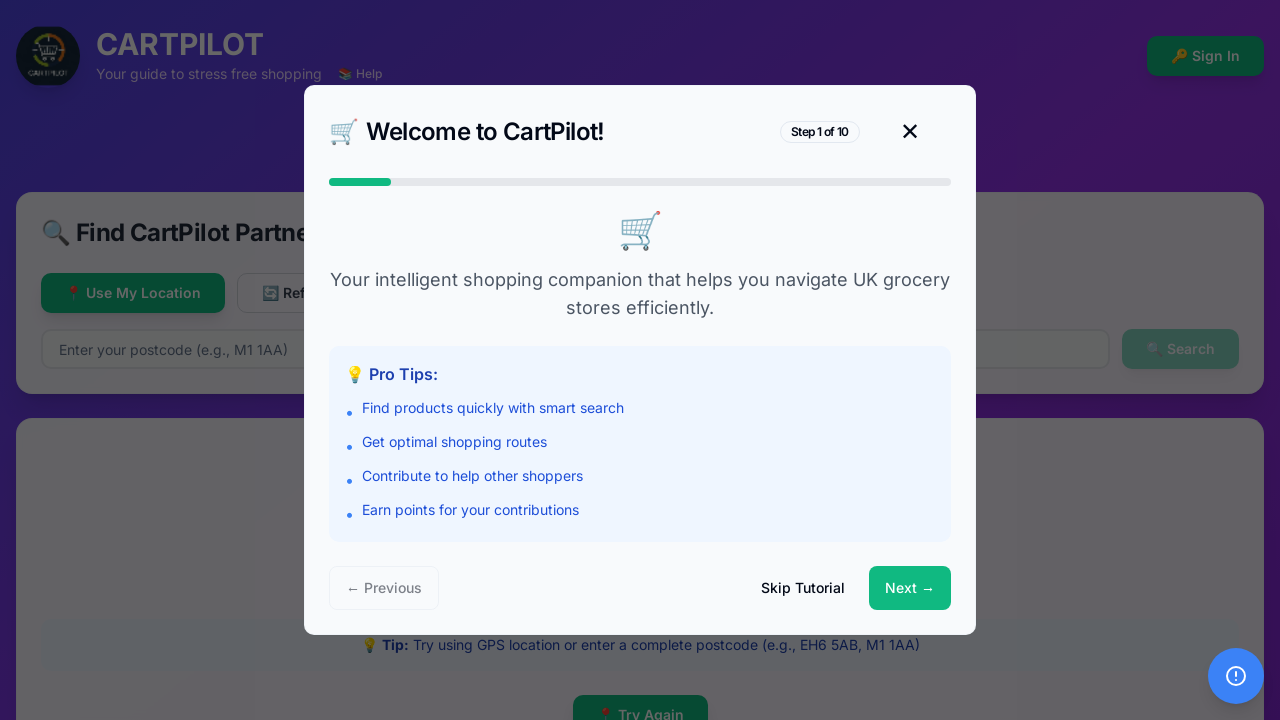